Tests login form validation by entering username, entering and then clearing password, and verifying the "Password is required" error message appears

Starting URL: https://www.saucedemo.com/

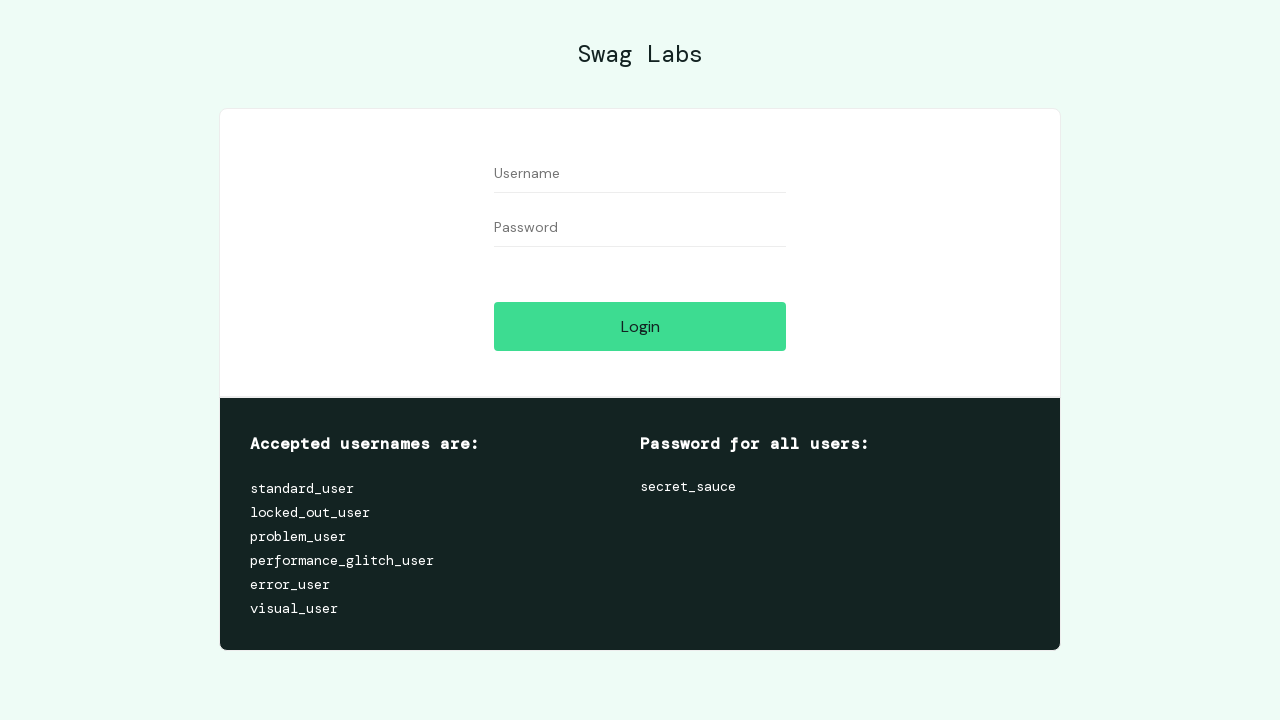

Filled username field with 'standard_user' on //input[@id='user-name']
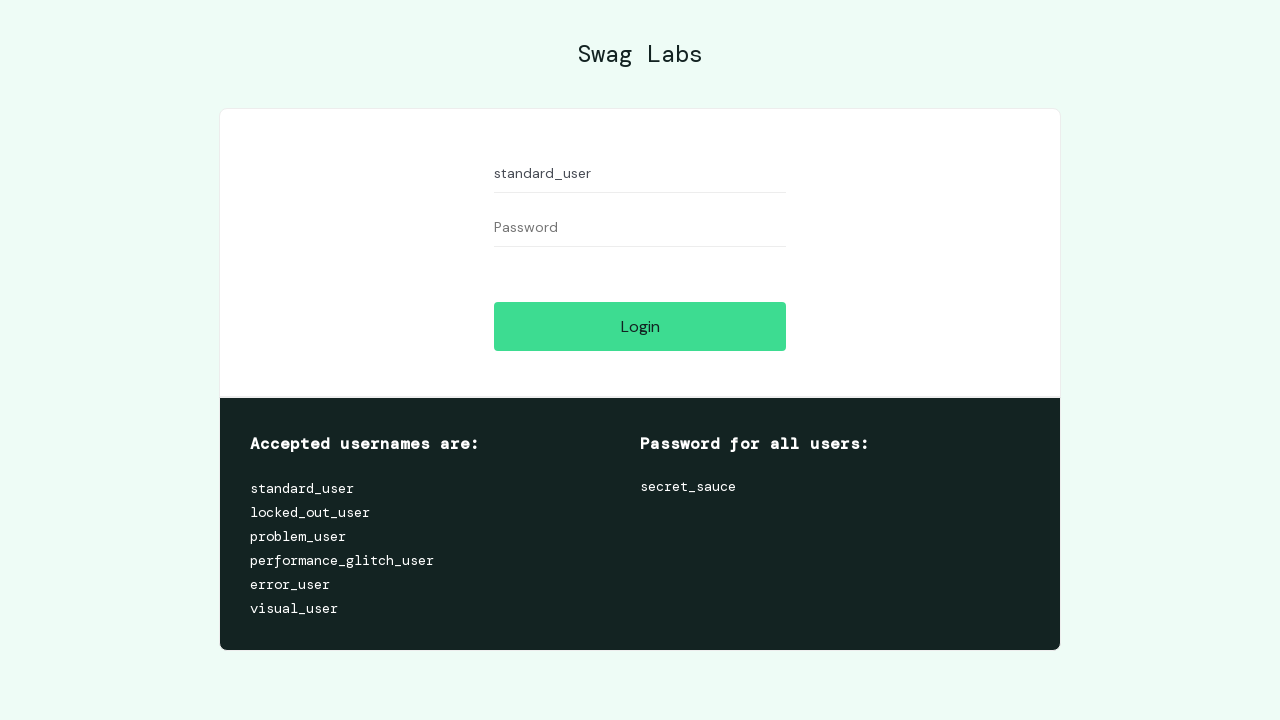

Filled password field with 'somepassword' on //input[@id='password']
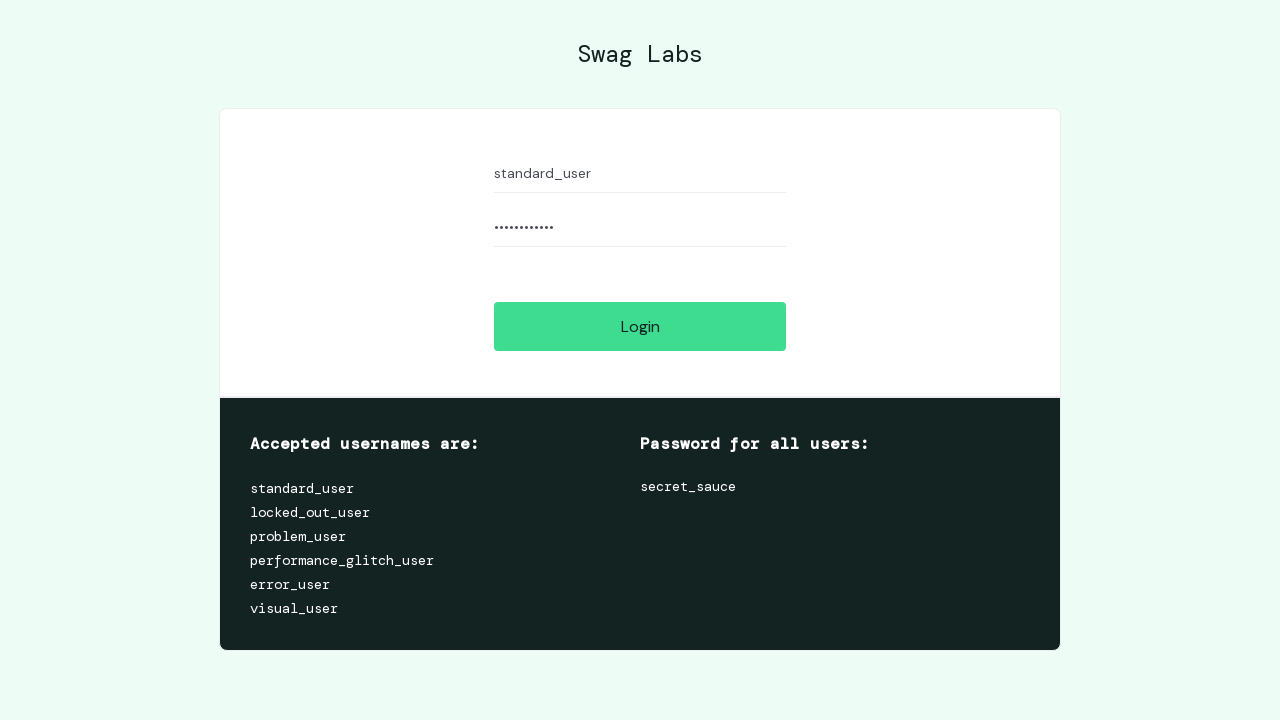

Cleared the password field on //input[@id='password']
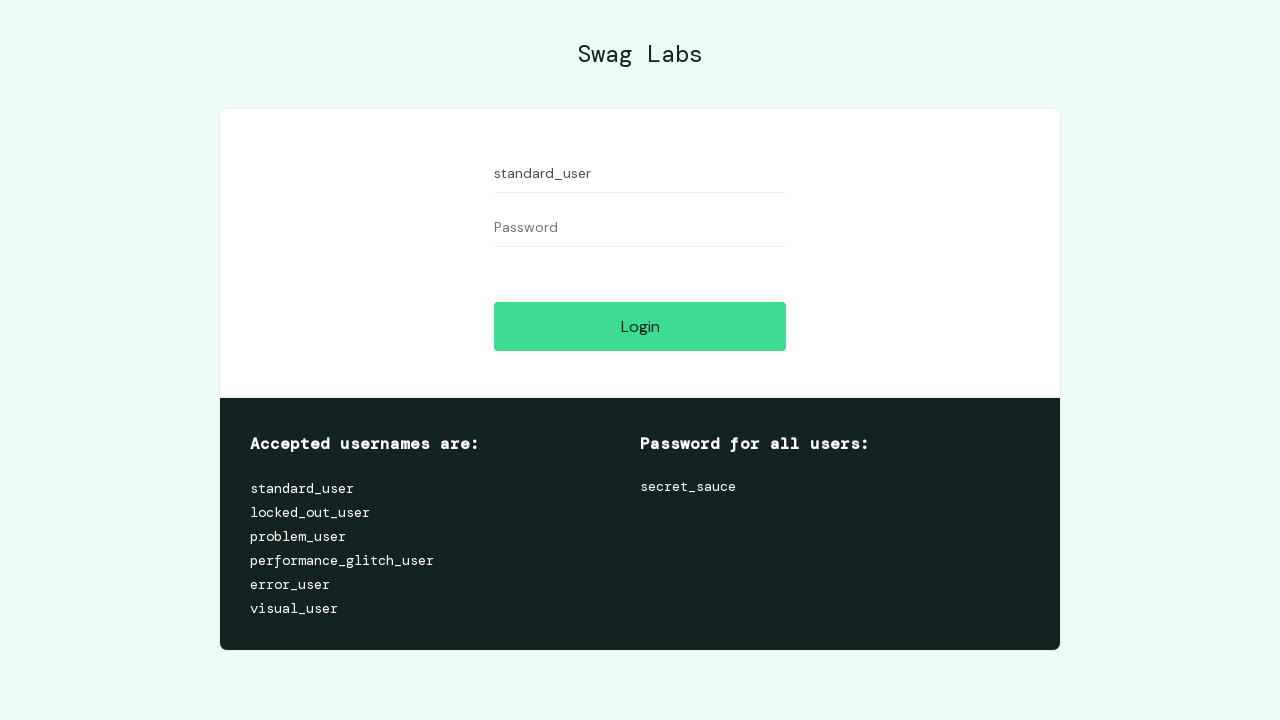

Clicked the Login button at (640, 326) on xpath=//input[@id='login-button']
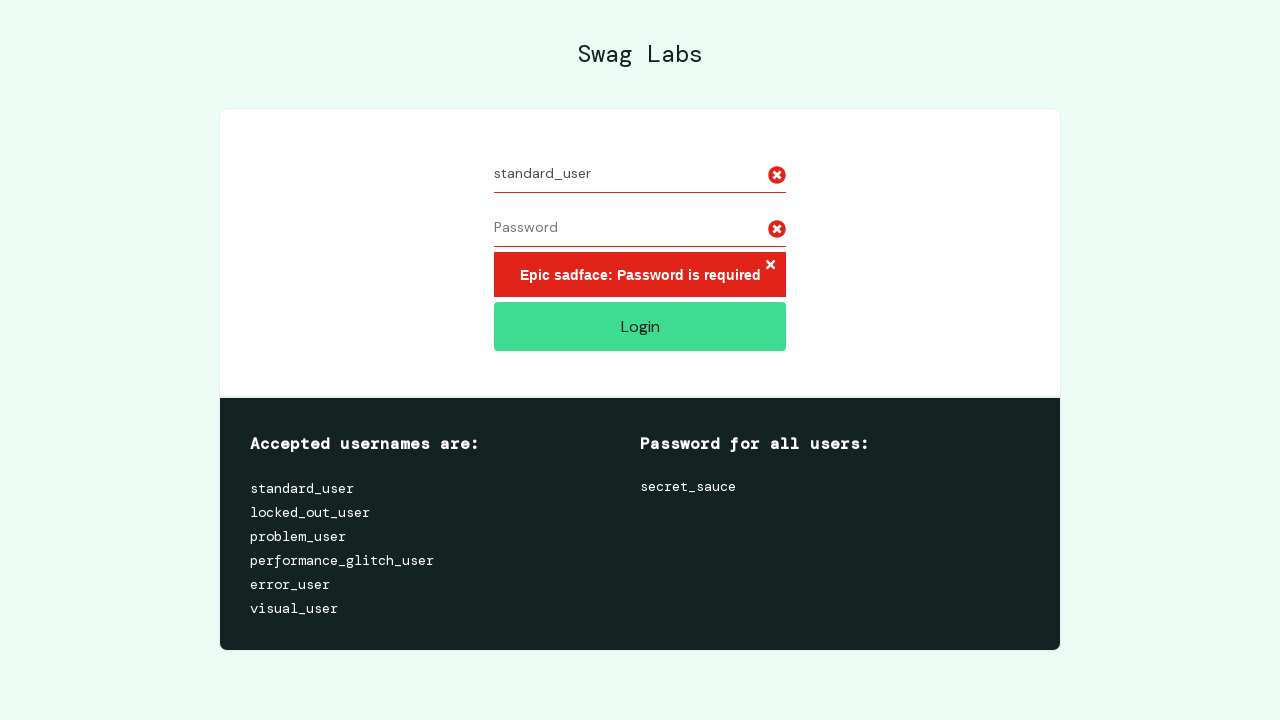

Verified 'Password is required' error message is displayed
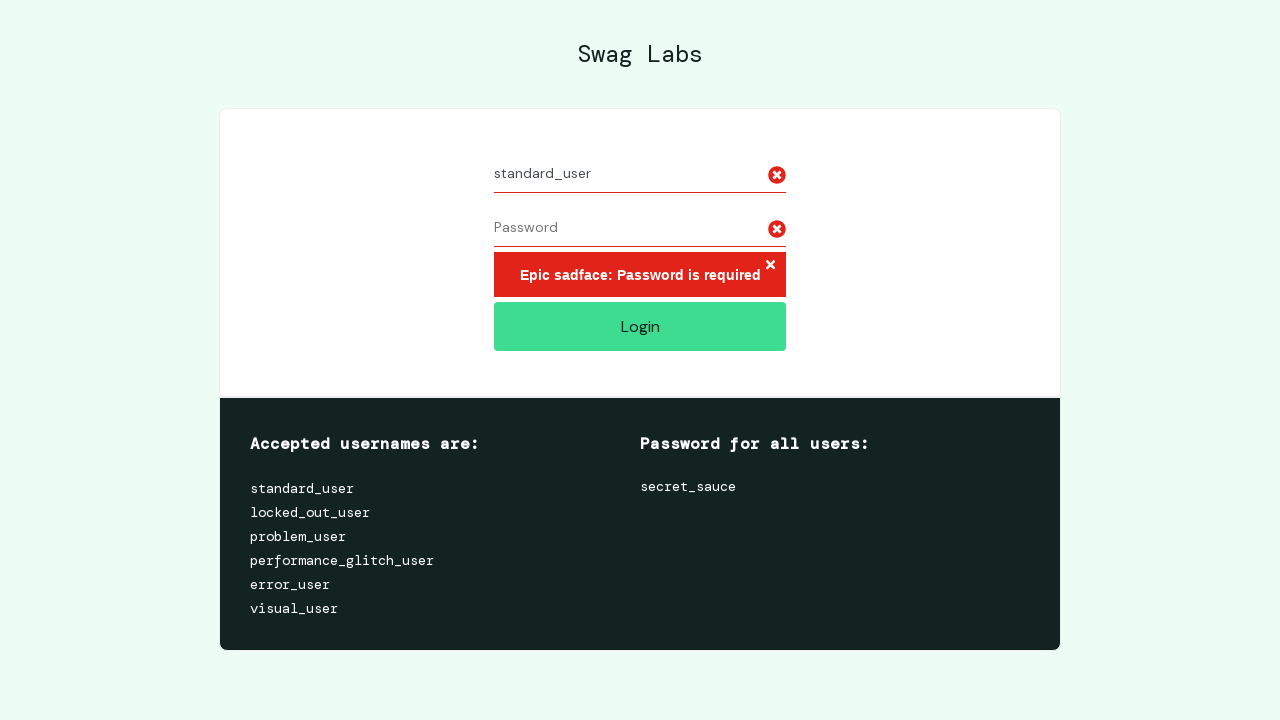

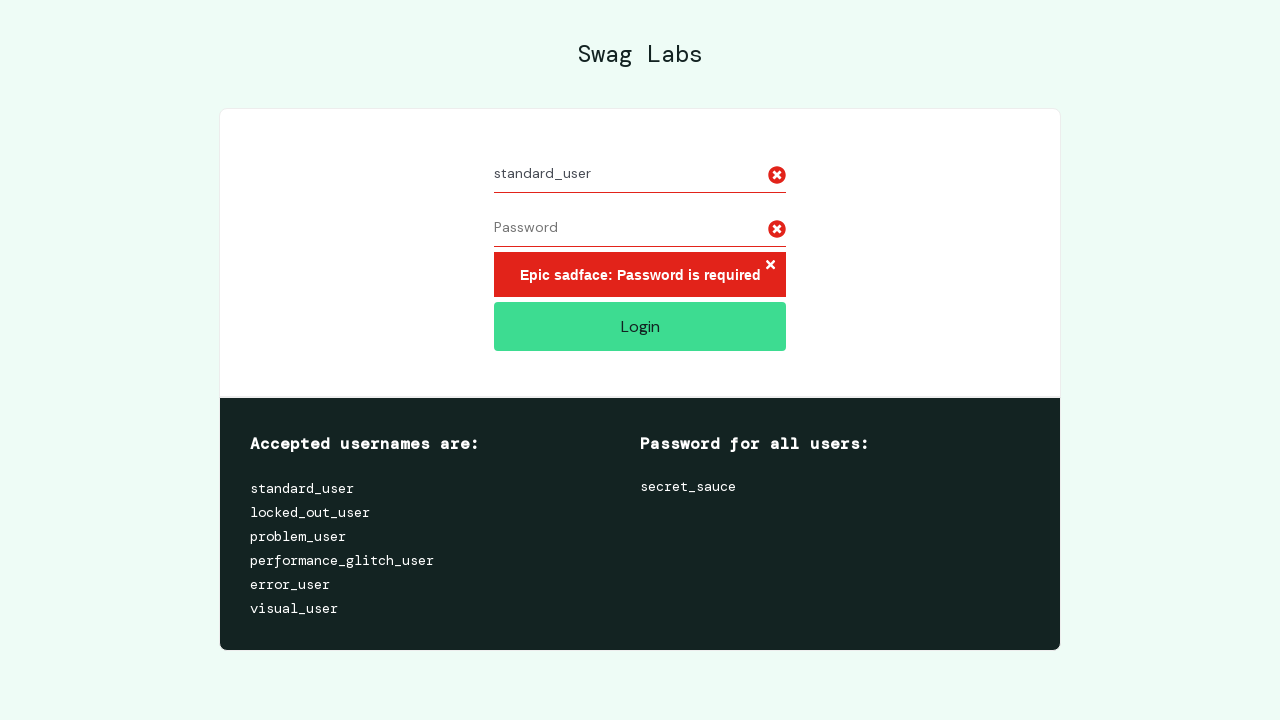